Tests JavaScript DOM manipulation by navigating to a page and using page.evaluate() to change the text content of a title element

Starting URL: https://nikita-filonov.github.io/qa-automation-engineer-ui-course/#/auth/login

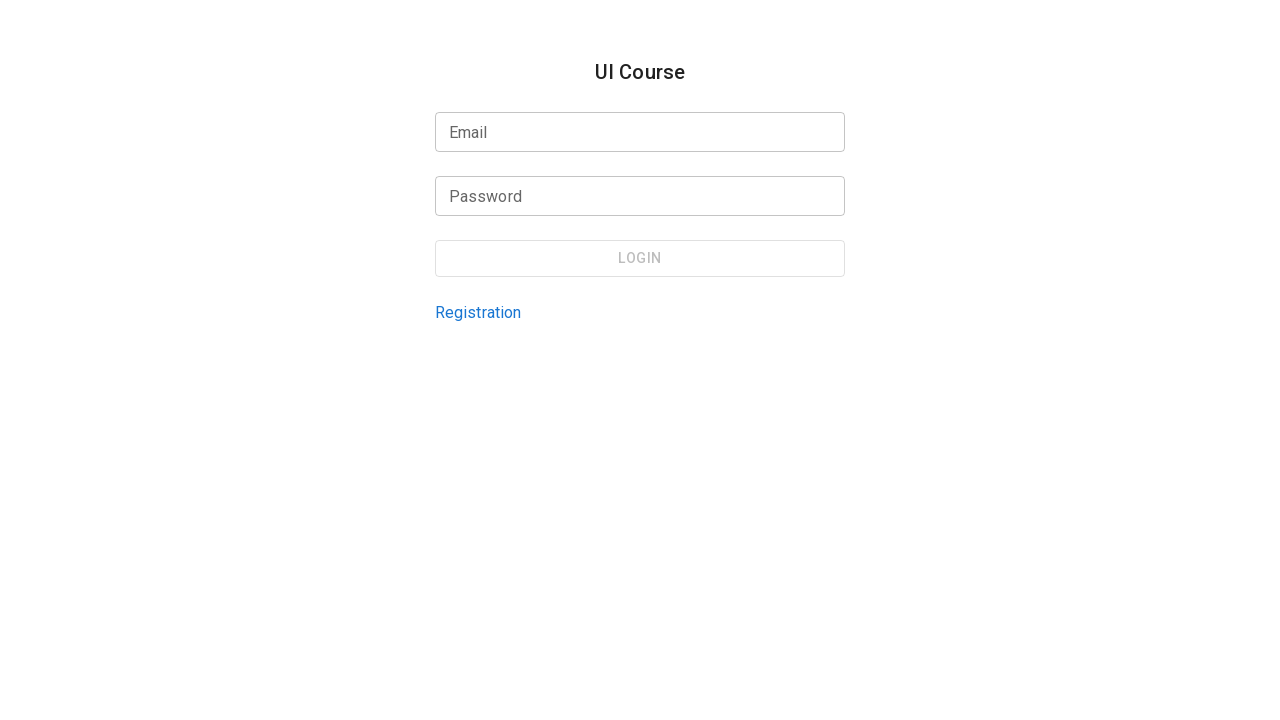

Navigated to login page
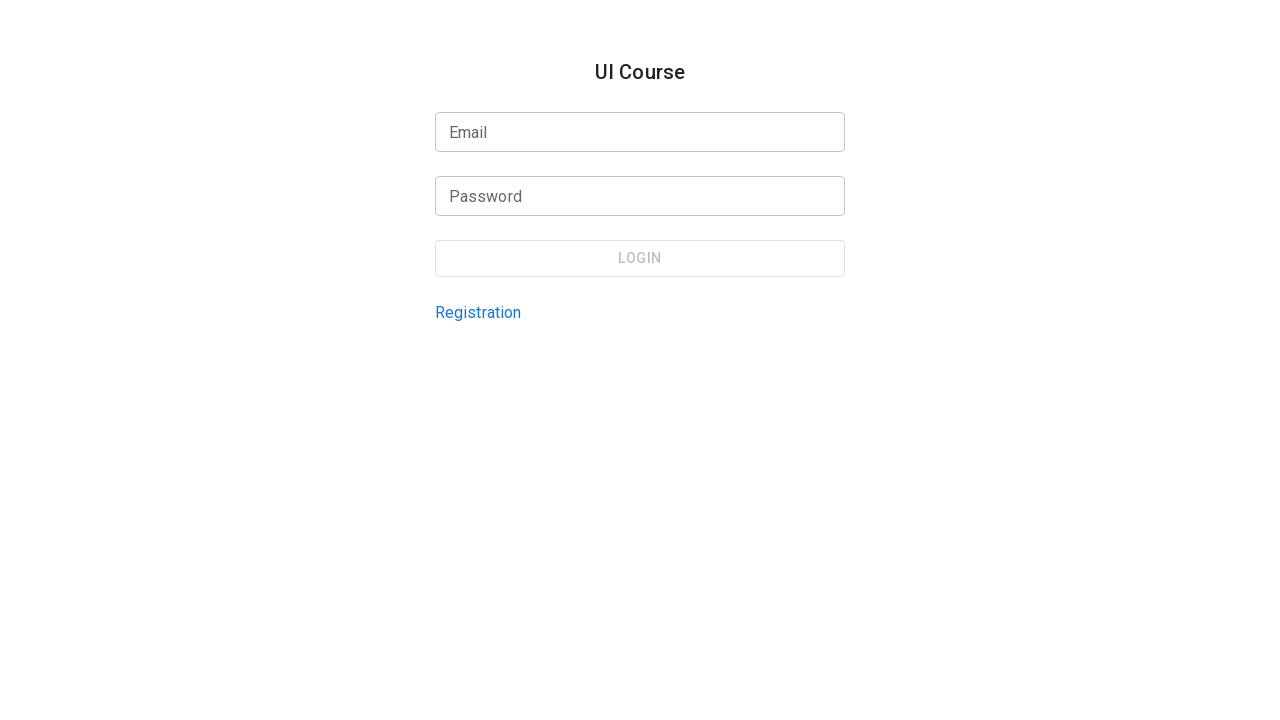

Executed JavaScript to change title text to 'New Text'
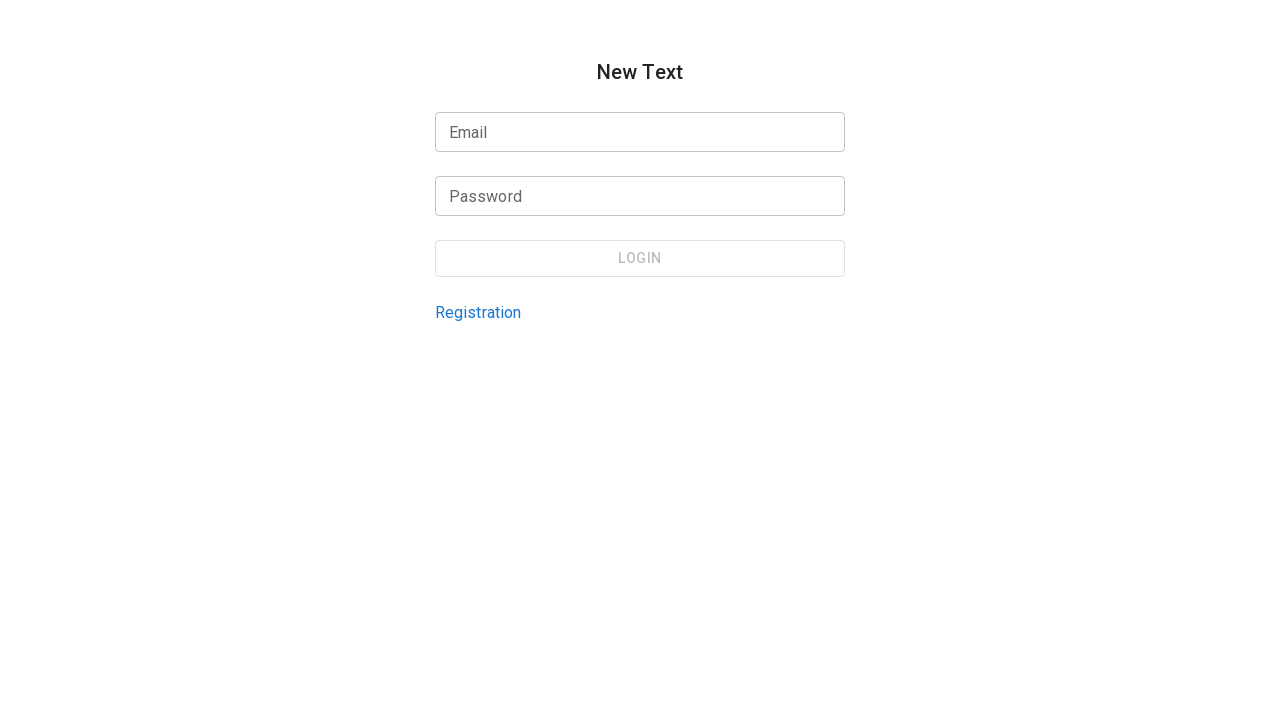

Waited 2 seconds to observe the text change
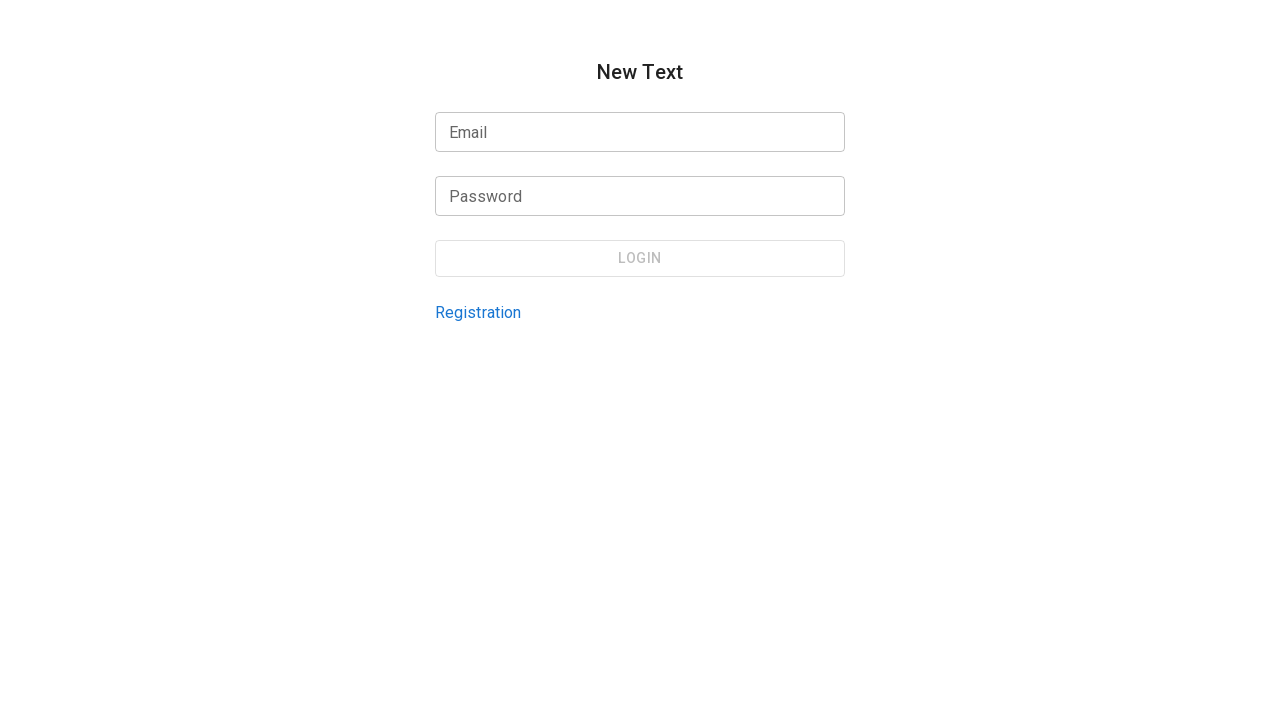

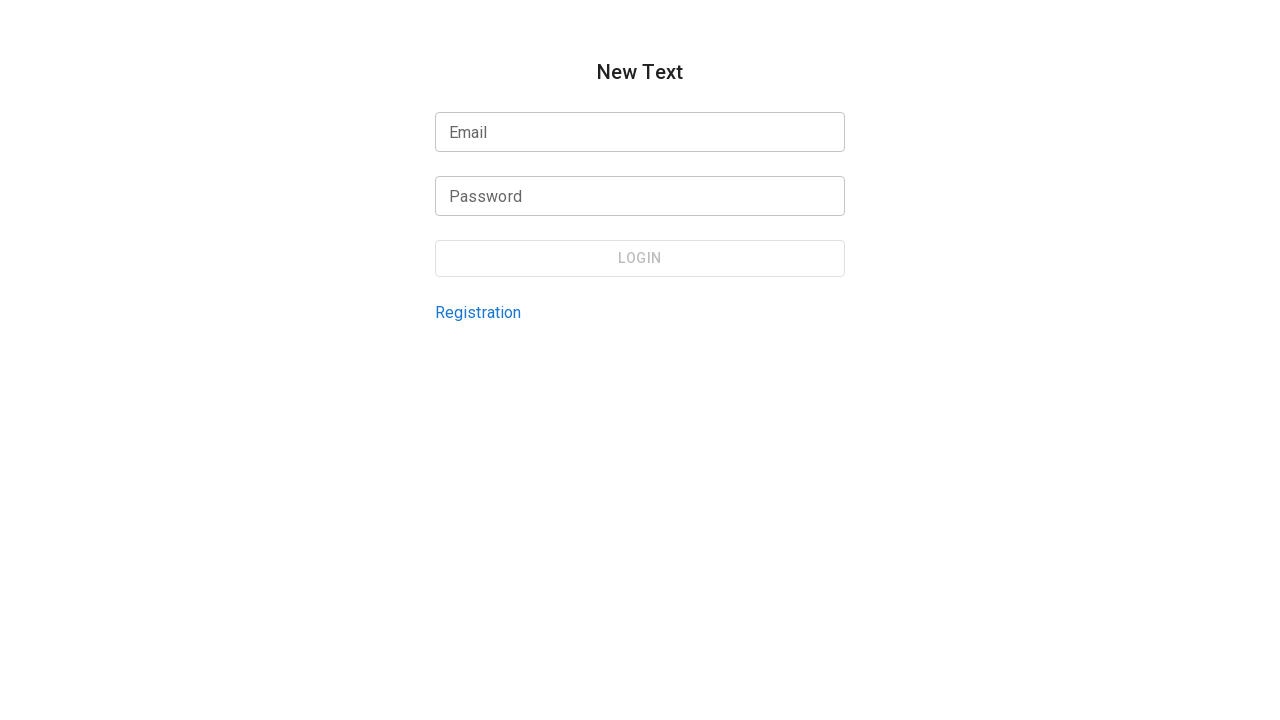